Scrolls down on the DemoQA homepage and clicks on the Elements section button

Starting URL: https://demoqa.com

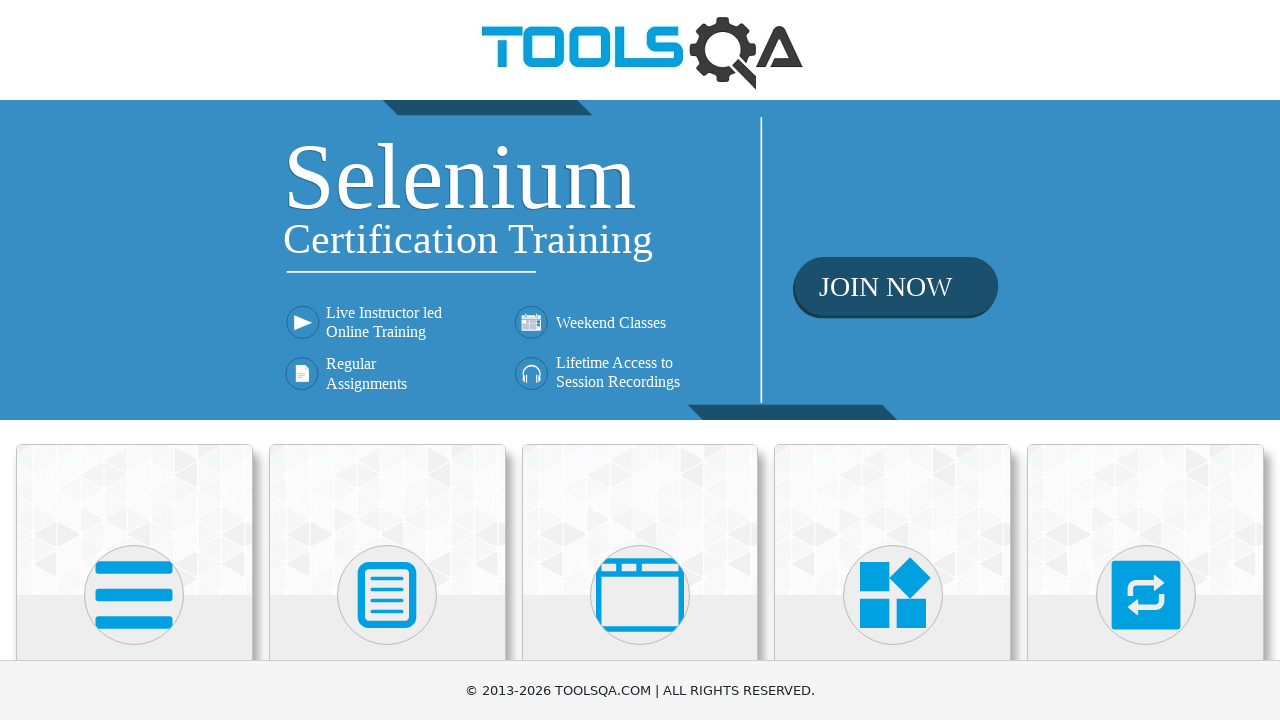

Scrolled down 350 pixels on the DemoQA homepage
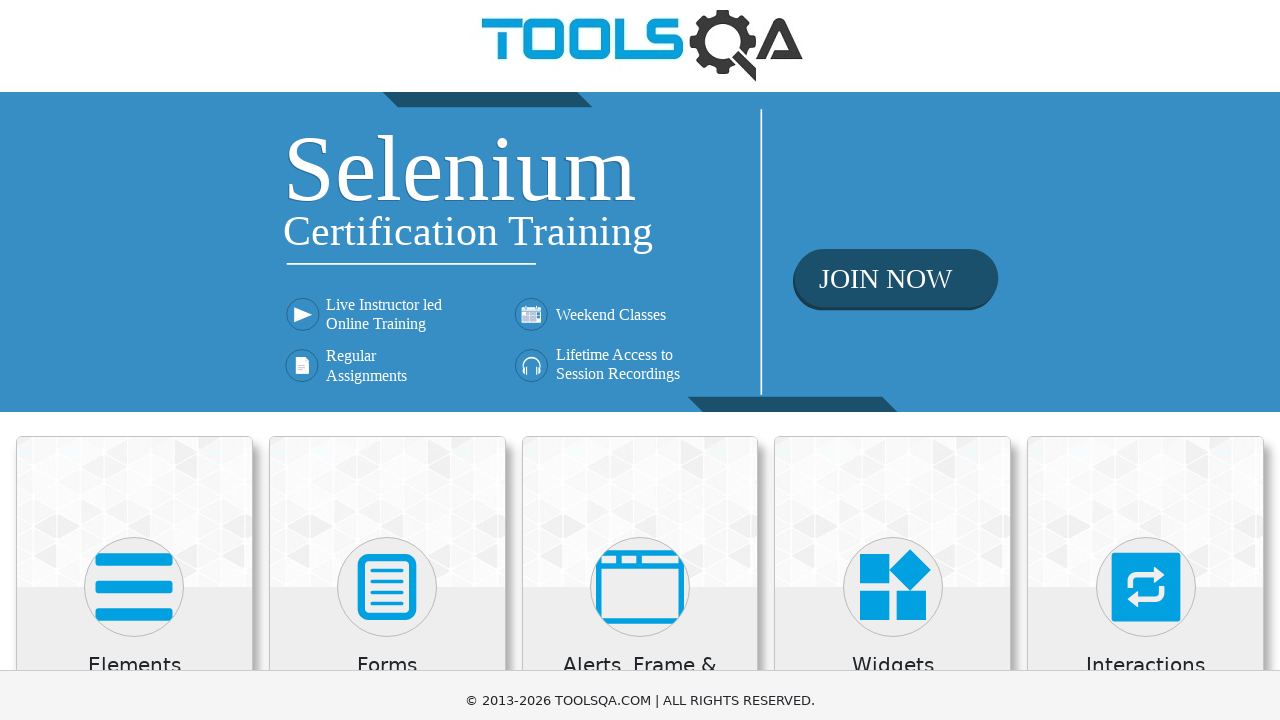

Waited 500ms for scroll to complete
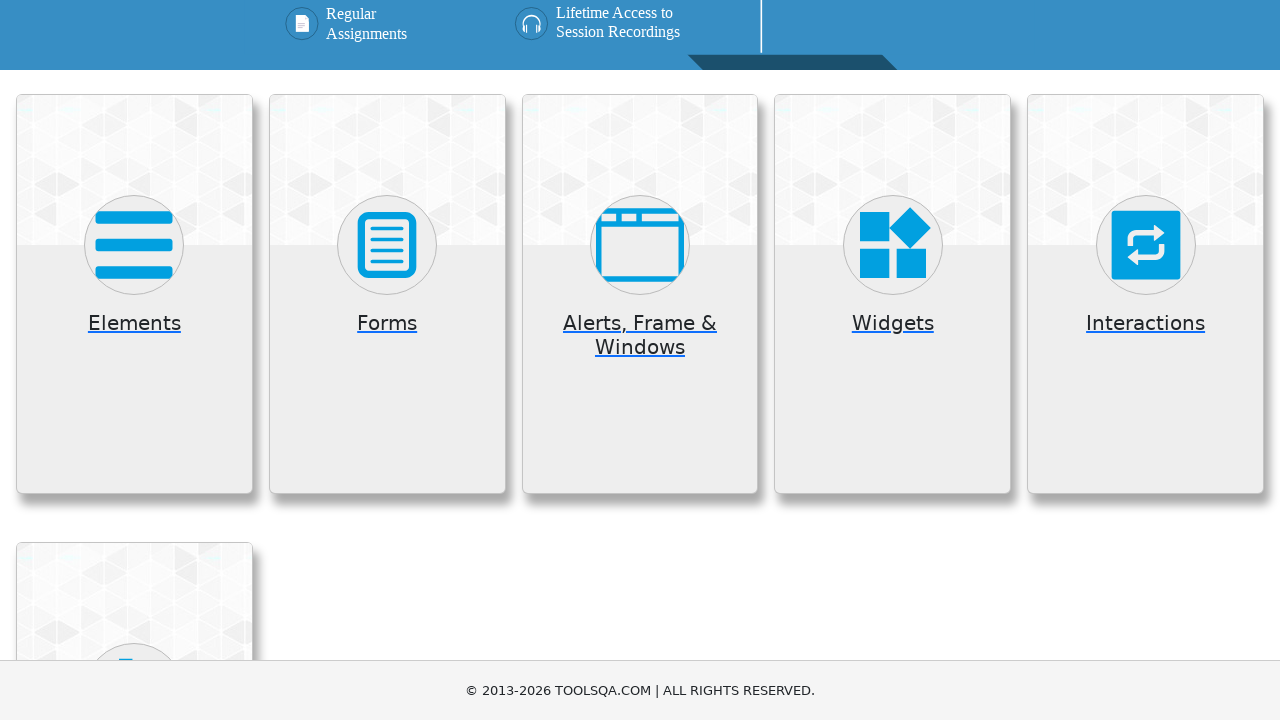

Clicked on the Elements section button at (134, 294) on div.card:has-text('Elements')
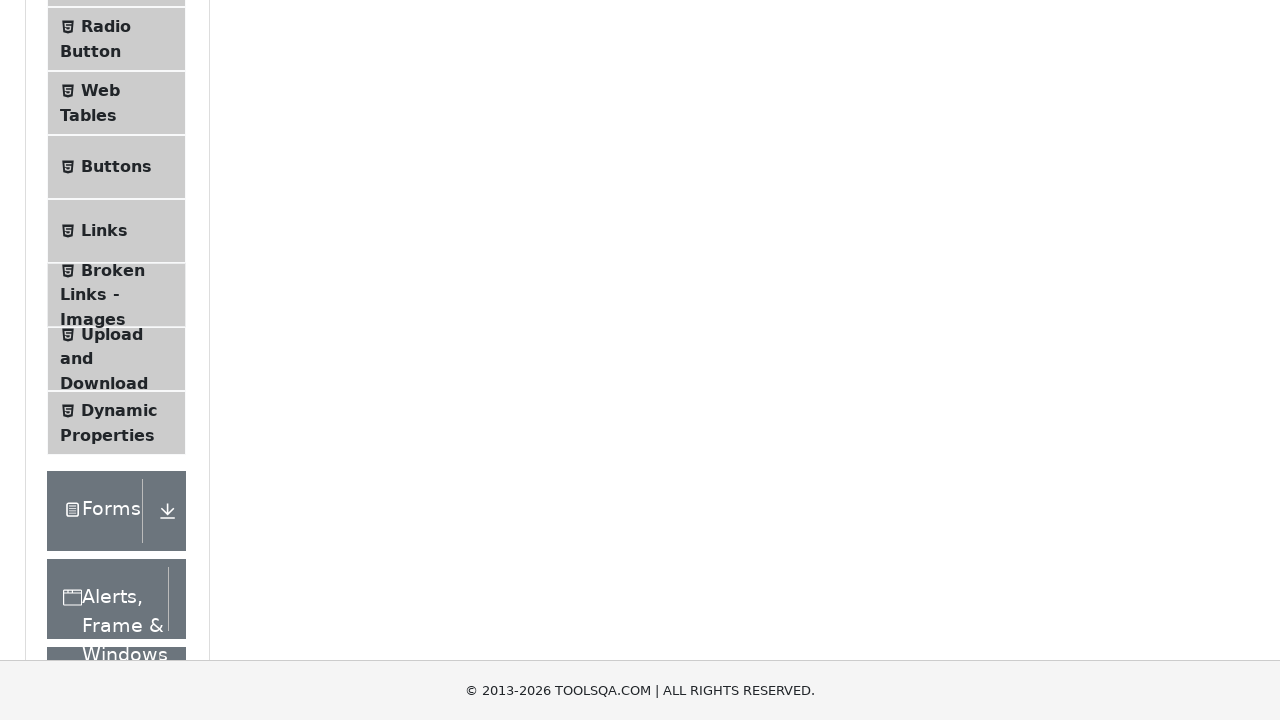

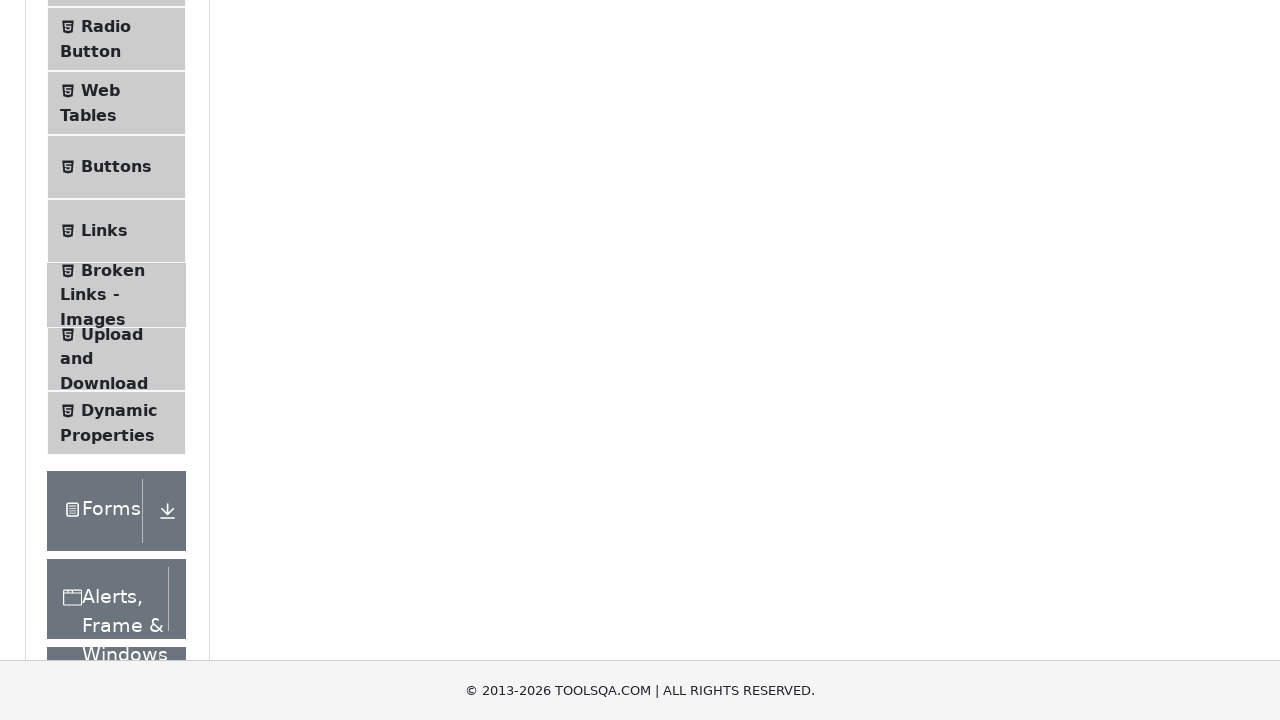